Tests drag and drop functionality on jQuery UI demo page by switching to an iframe and dragging an element to a drop target

Starting URL: https://jqueryui.com/droppable/

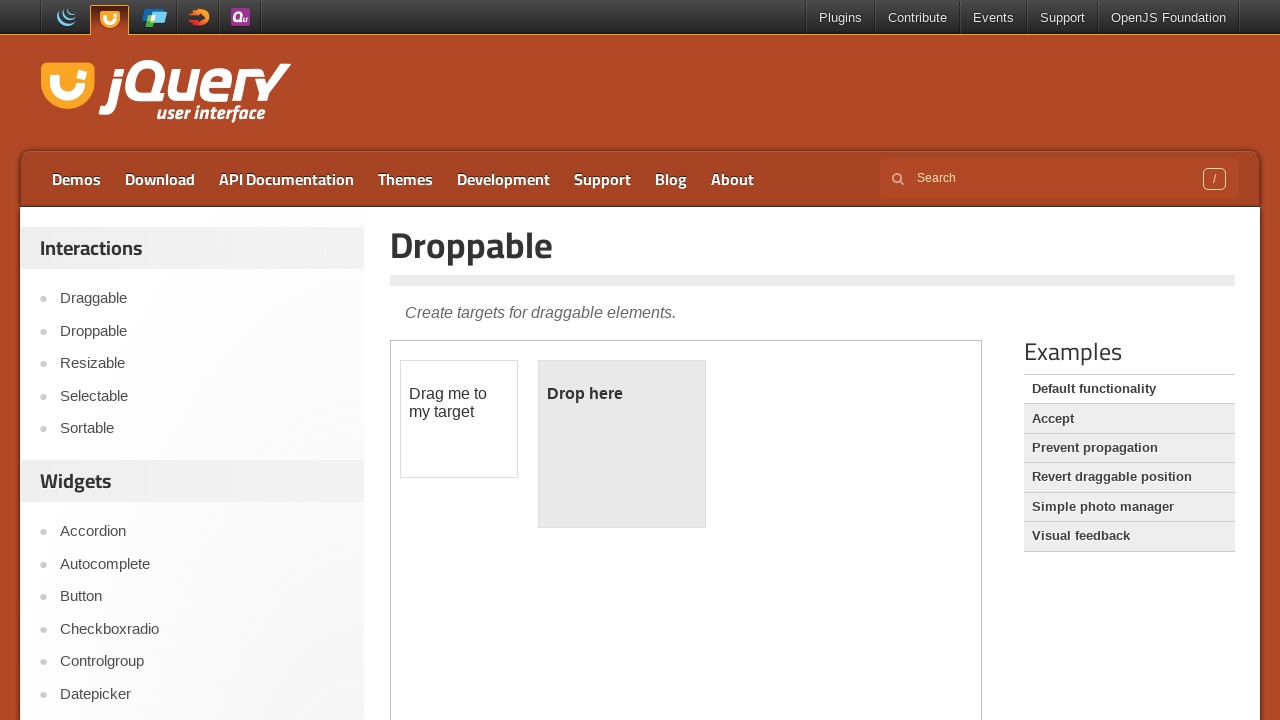

Located the demo iframe containing droppable example
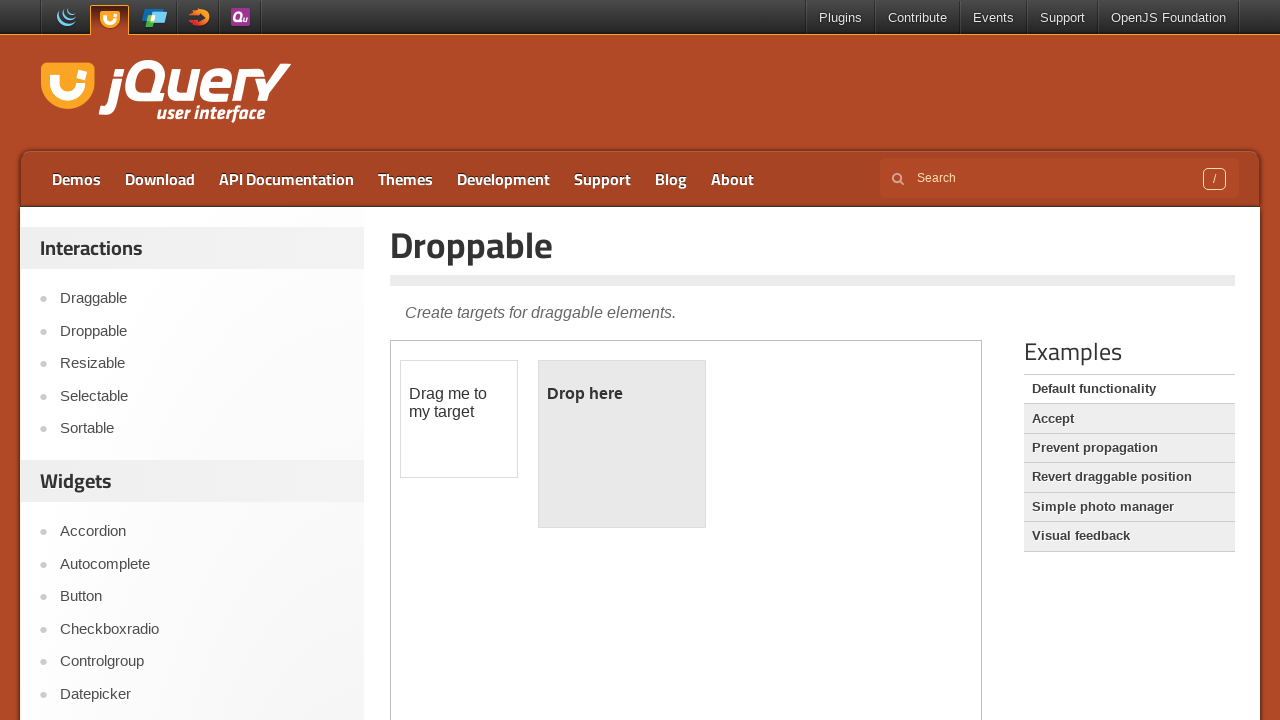

Located draggable element within iframe
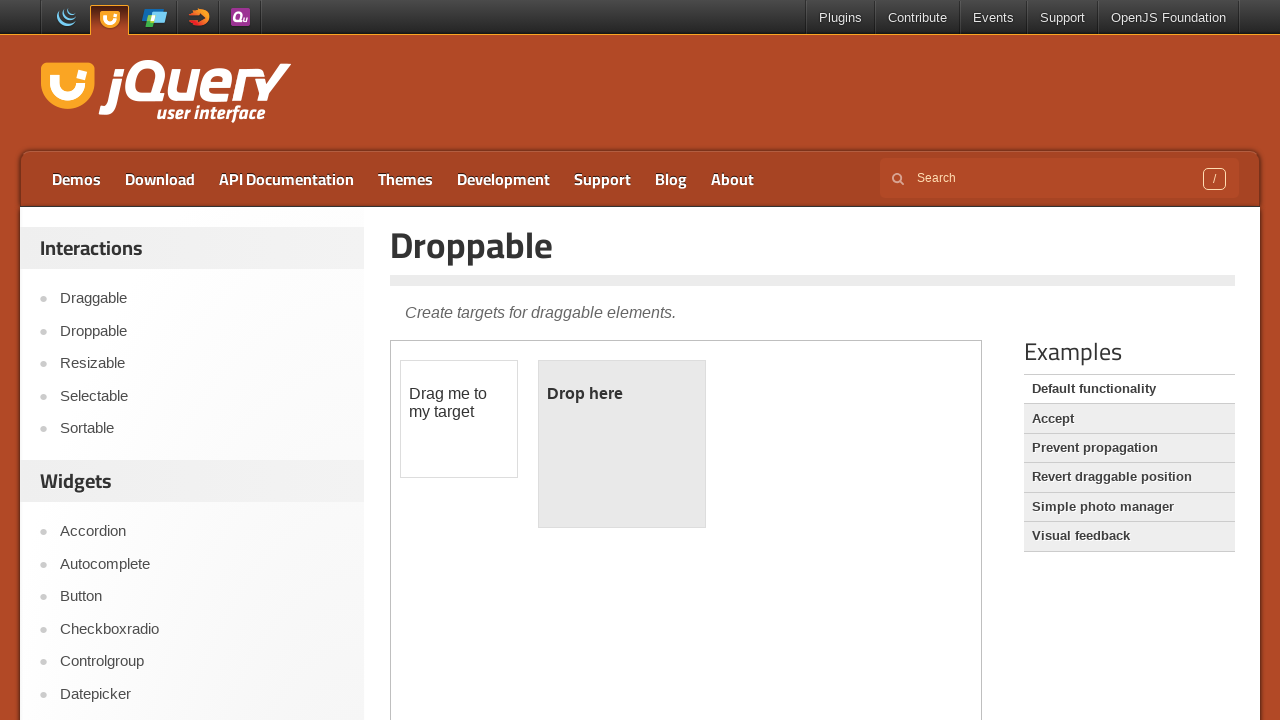

Located droppable target element within iframe
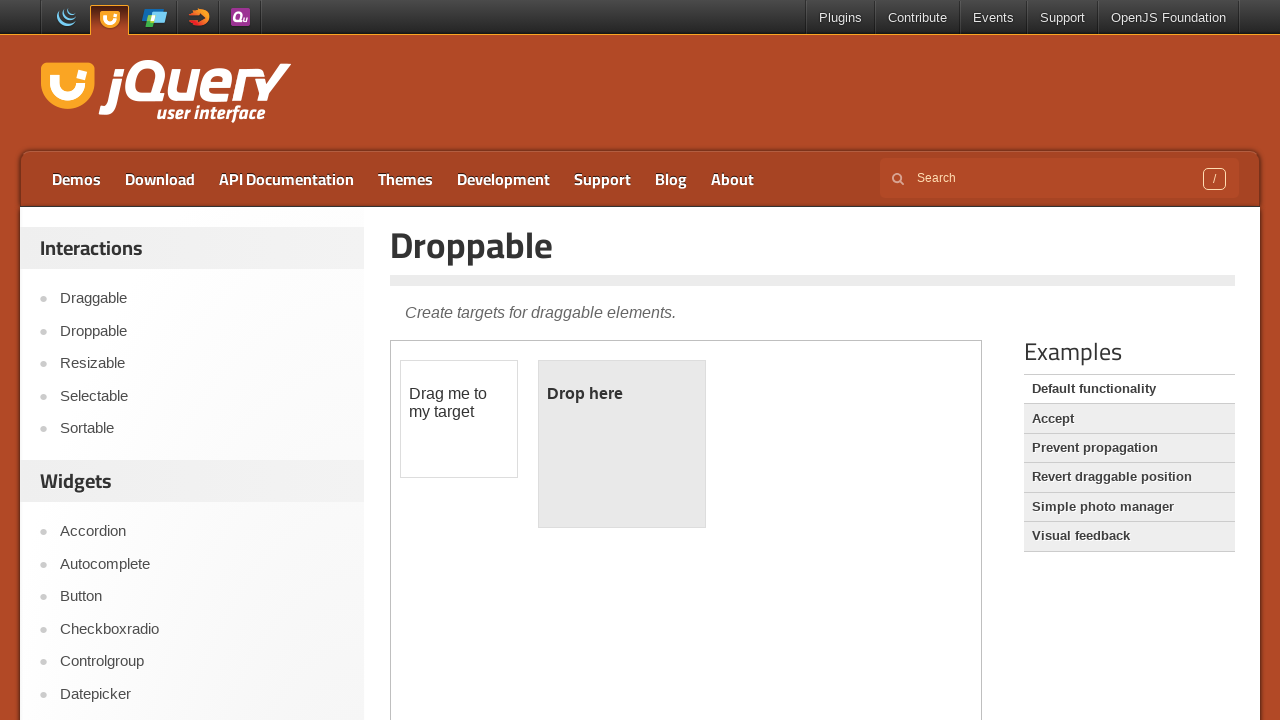

Clicked on draggable element at (459, 419) on iframe.demo-frame >> internal:control=enter-frame >> #draggable
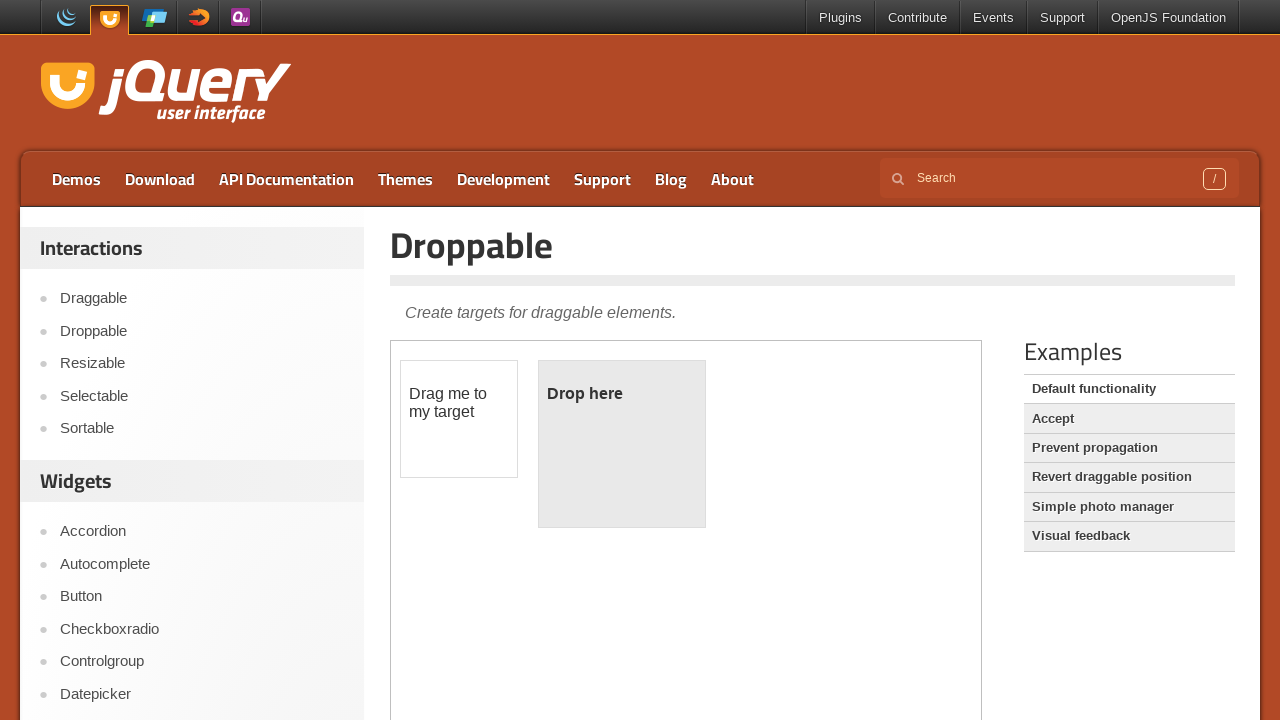

Dragged element to droppable target at (622, 444)
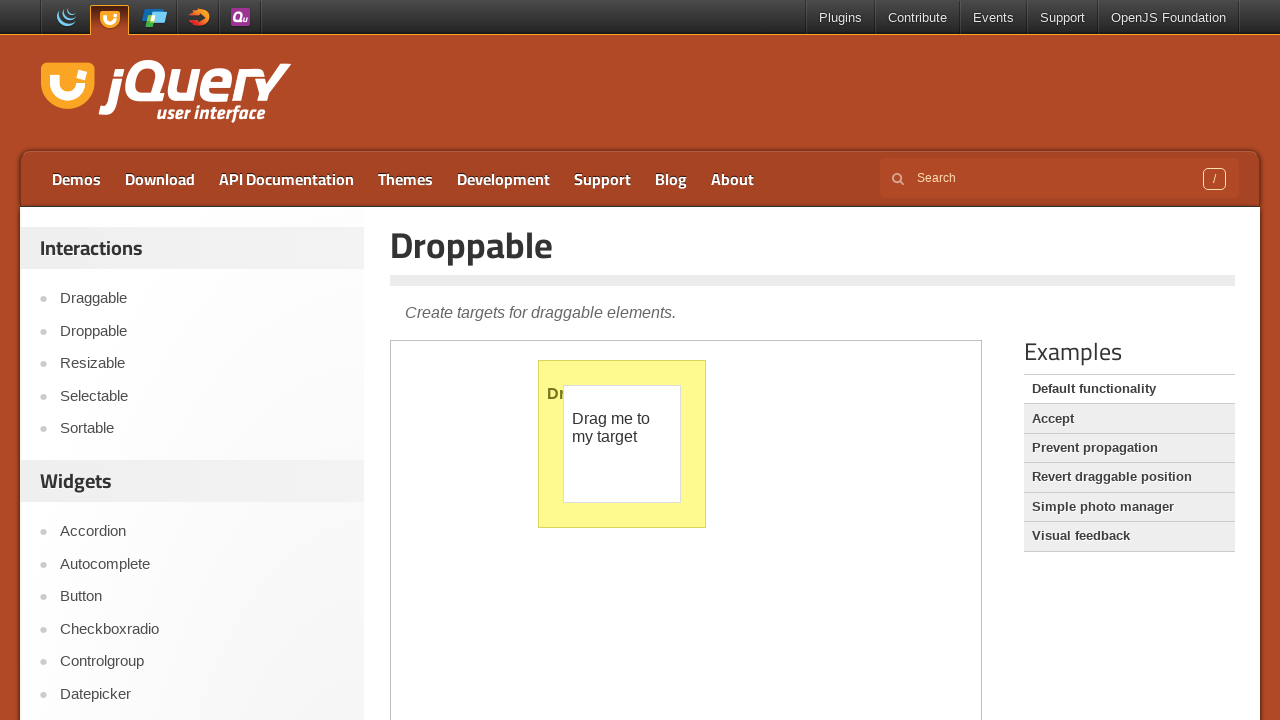

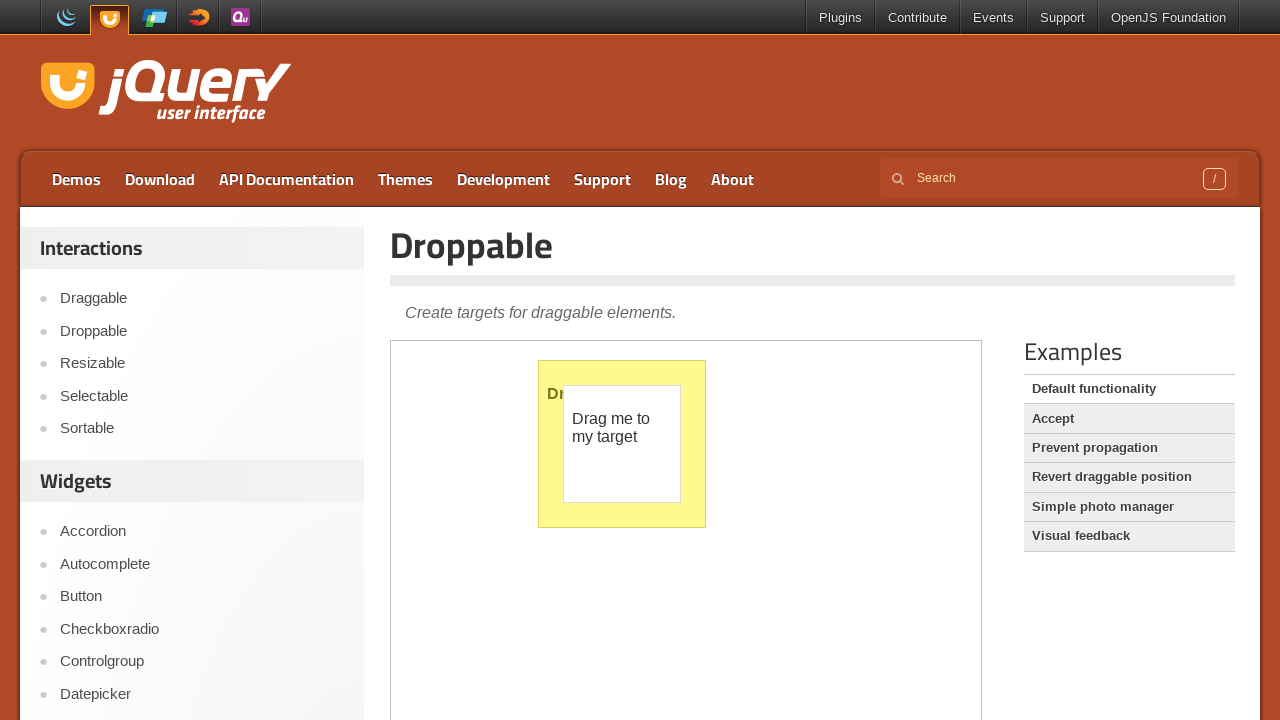